Tests click-and-hold functionality by clicking and holding on element 'A' and dragging to element 'L' to demonstrate mouse drag actions

Starting URL: https://selenium08.blogspot.com/2020/01/click-and-hold.html

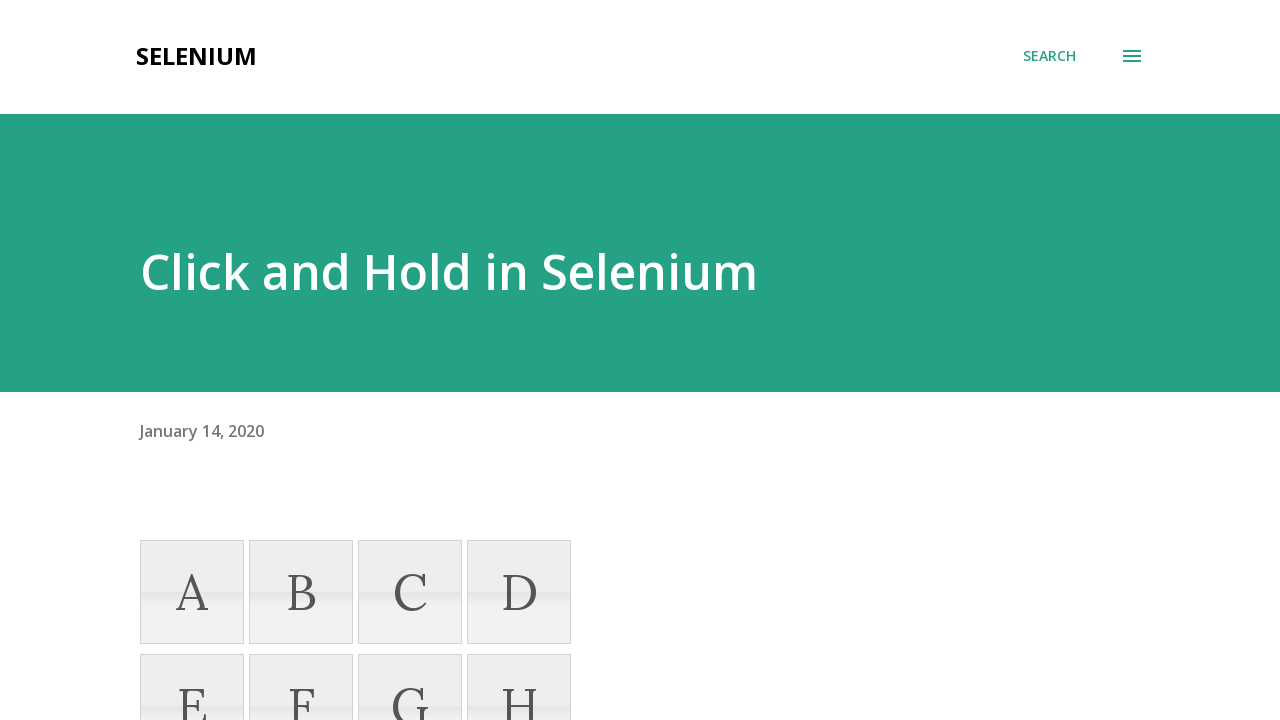

Navigated to click-and-hold test page
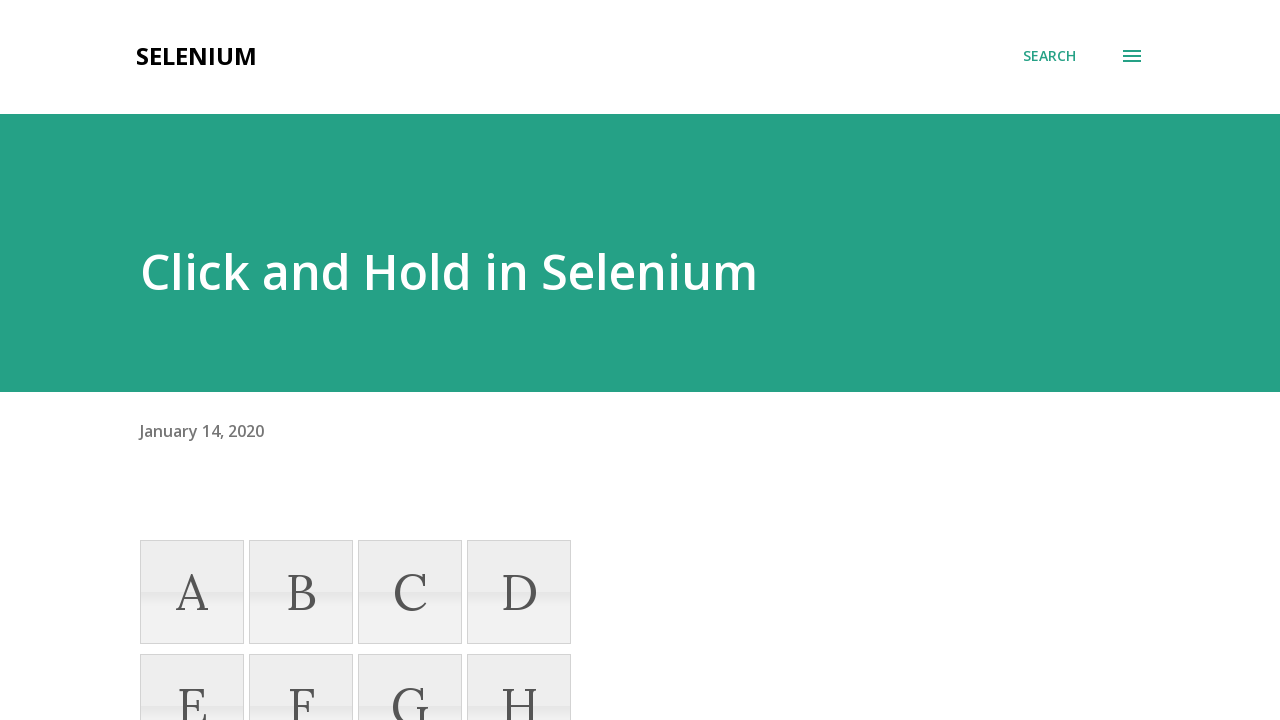

Located element 'A'
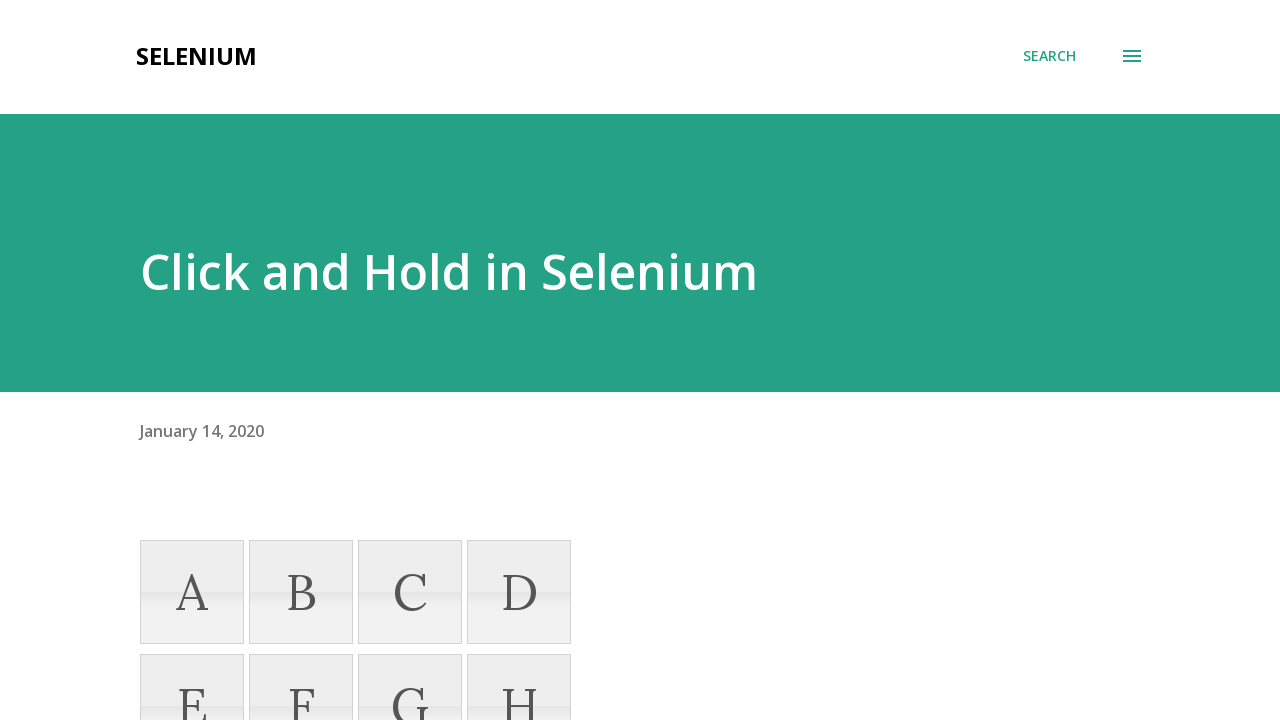

Located element 'L'
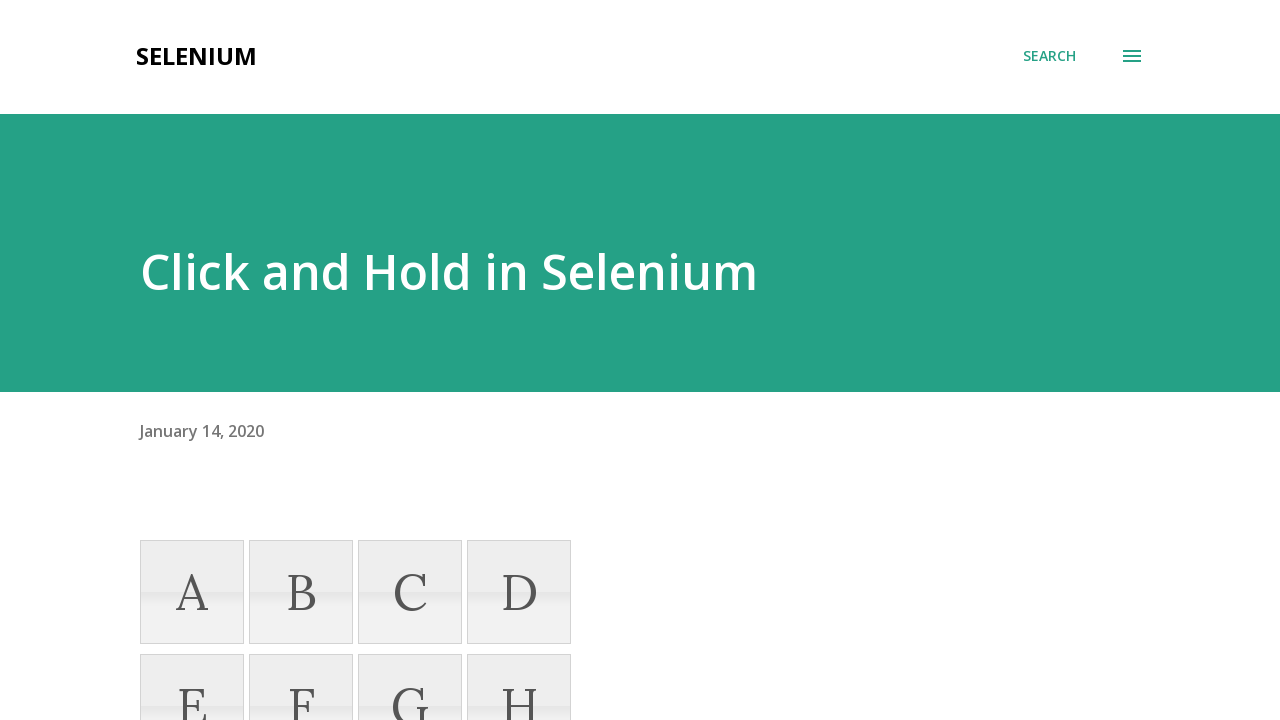

Scrolled element 'A' into view
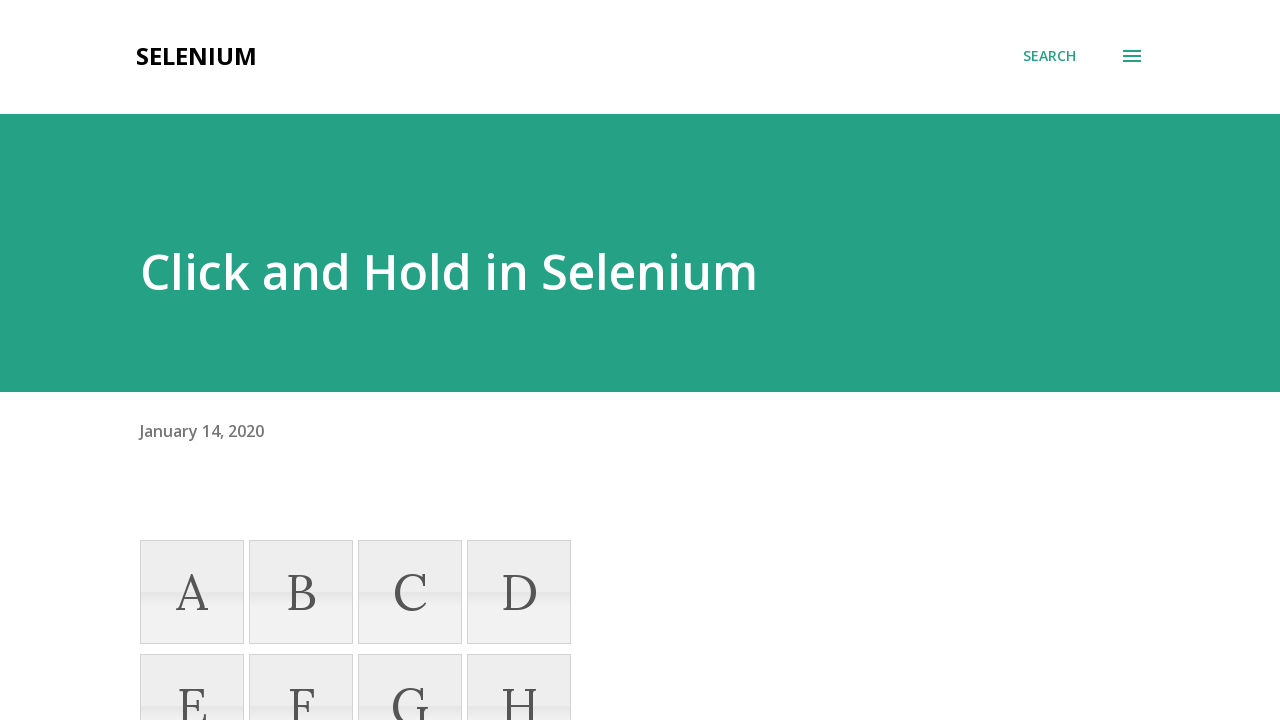

Performed click-and-hold drag from element 'A' to element 'L' at (519, 360)
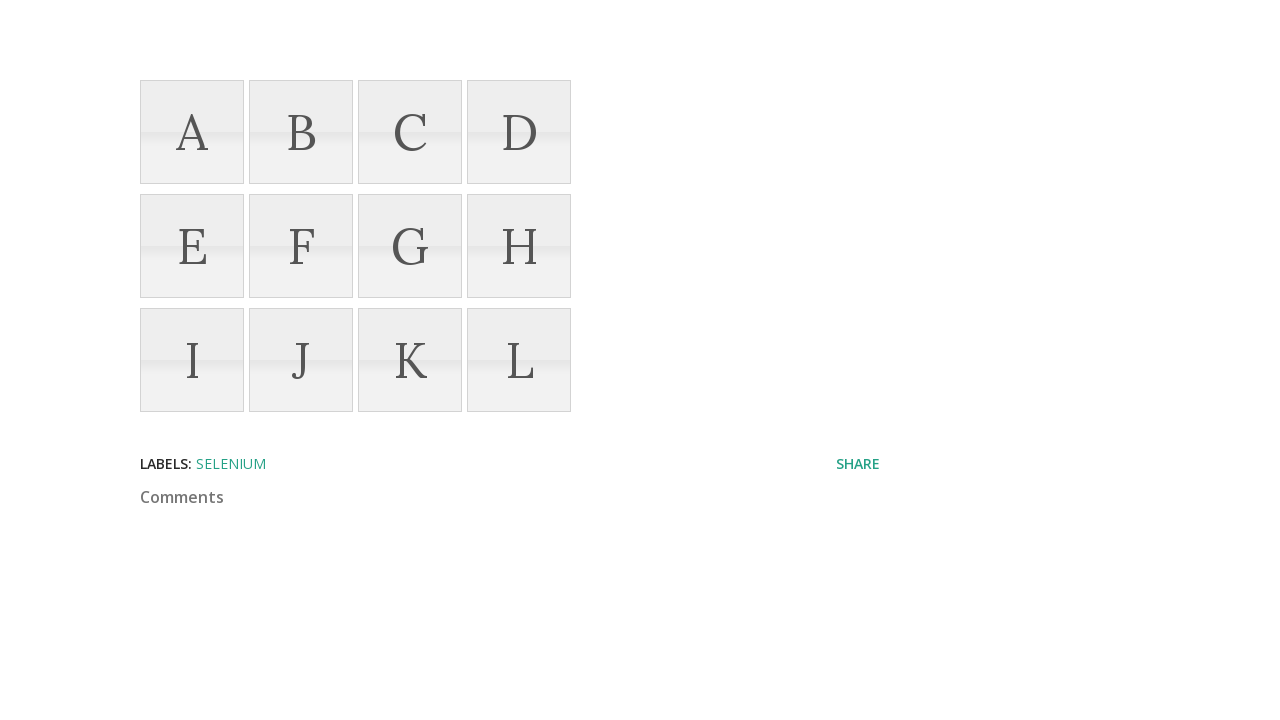

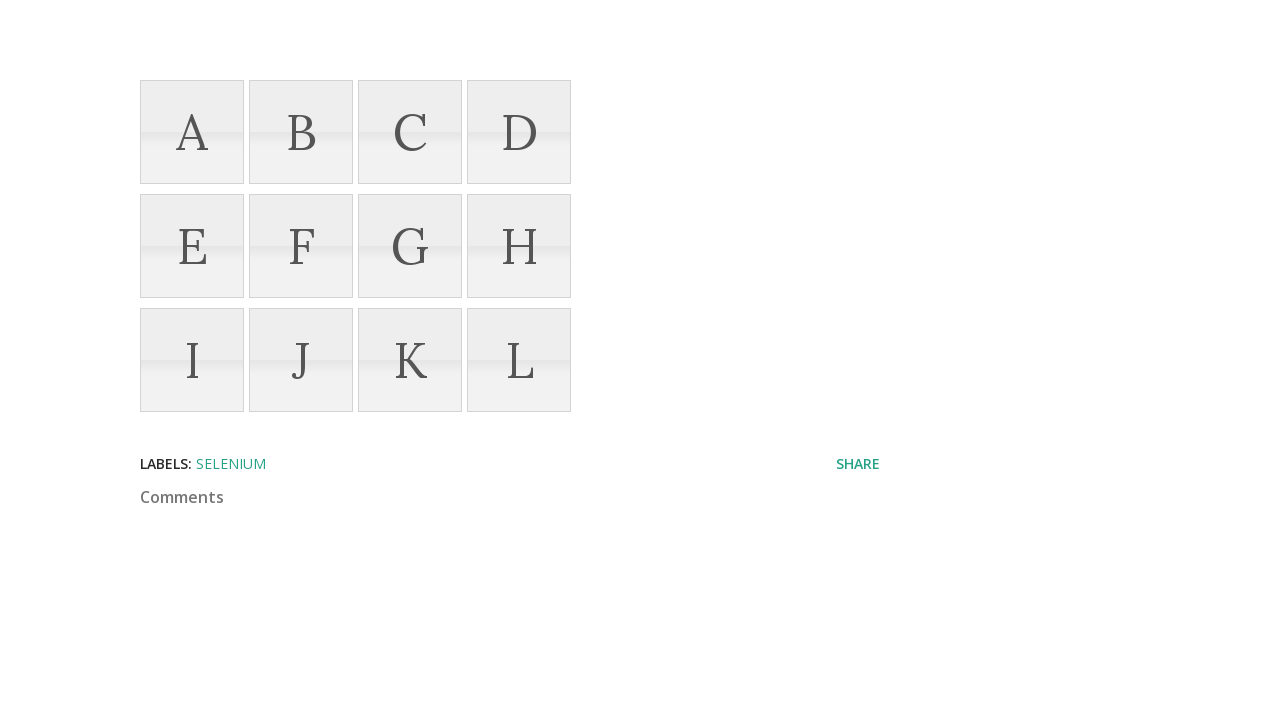